Navigates to the VWO application homepage and verifies the page loads by checking the title

Starting URL: https://app.vwo.com

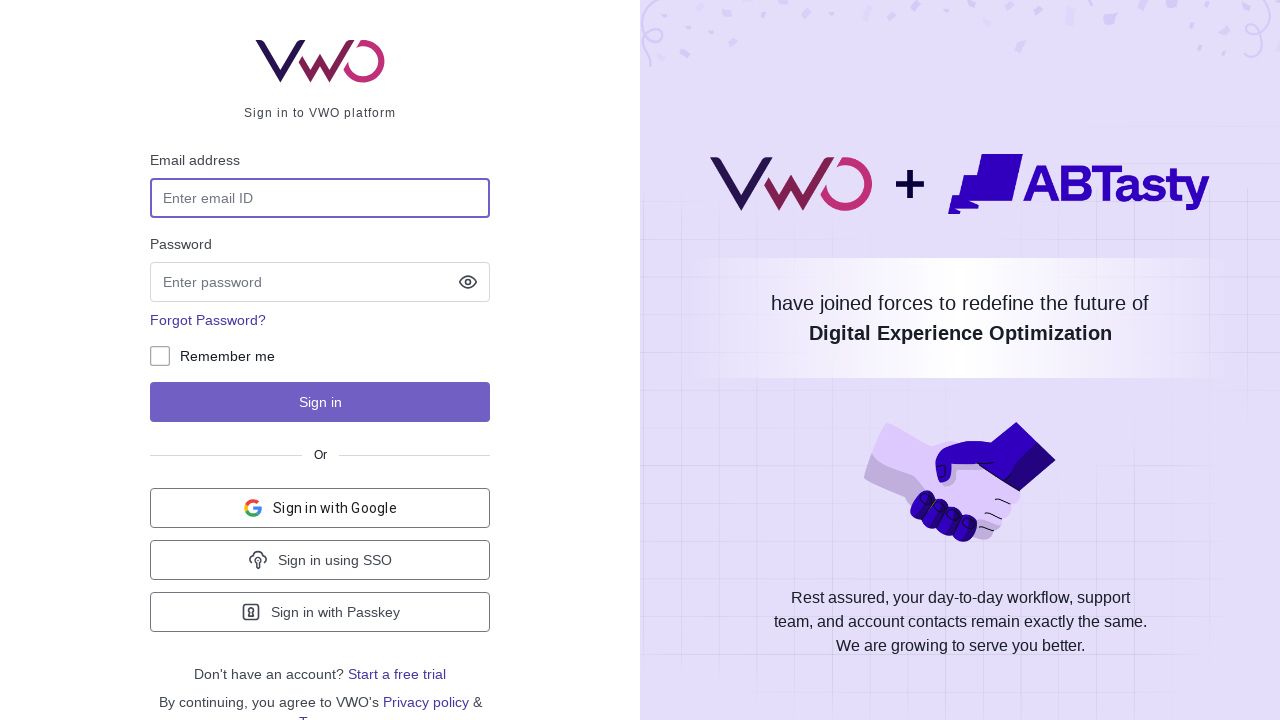

Navigated to VWO application homepage
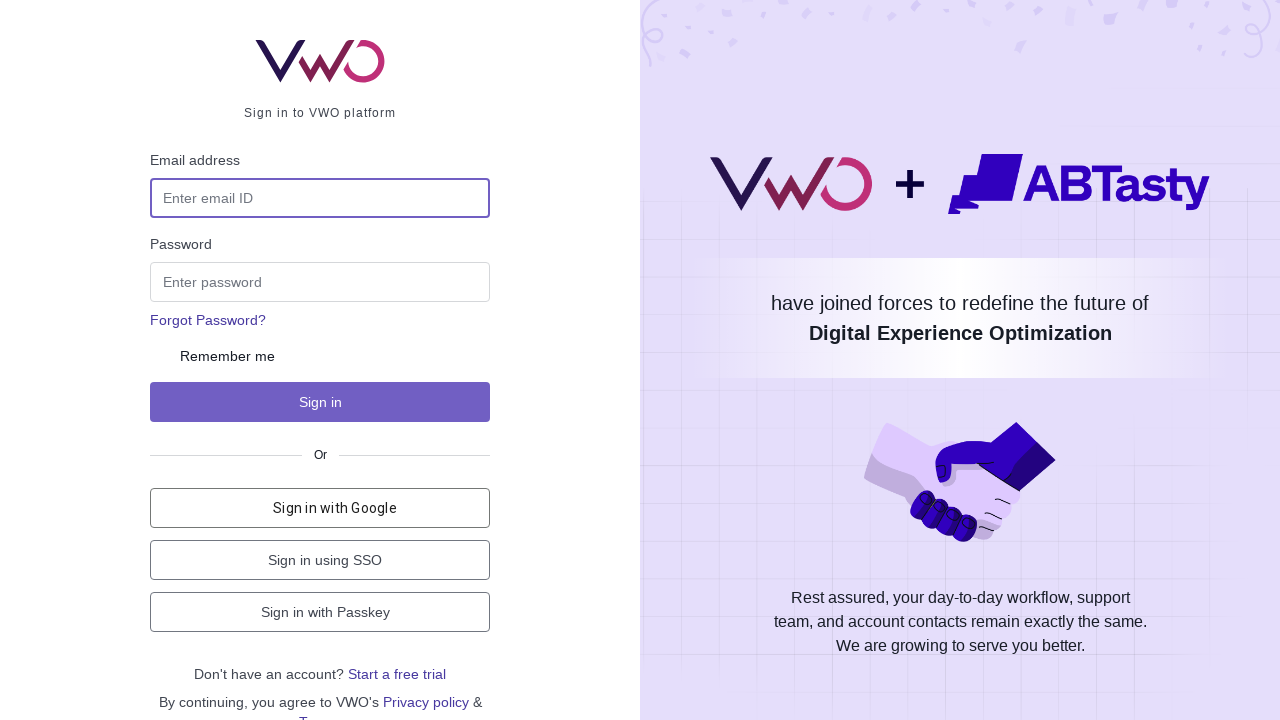

Page loaded - DOM content interactive
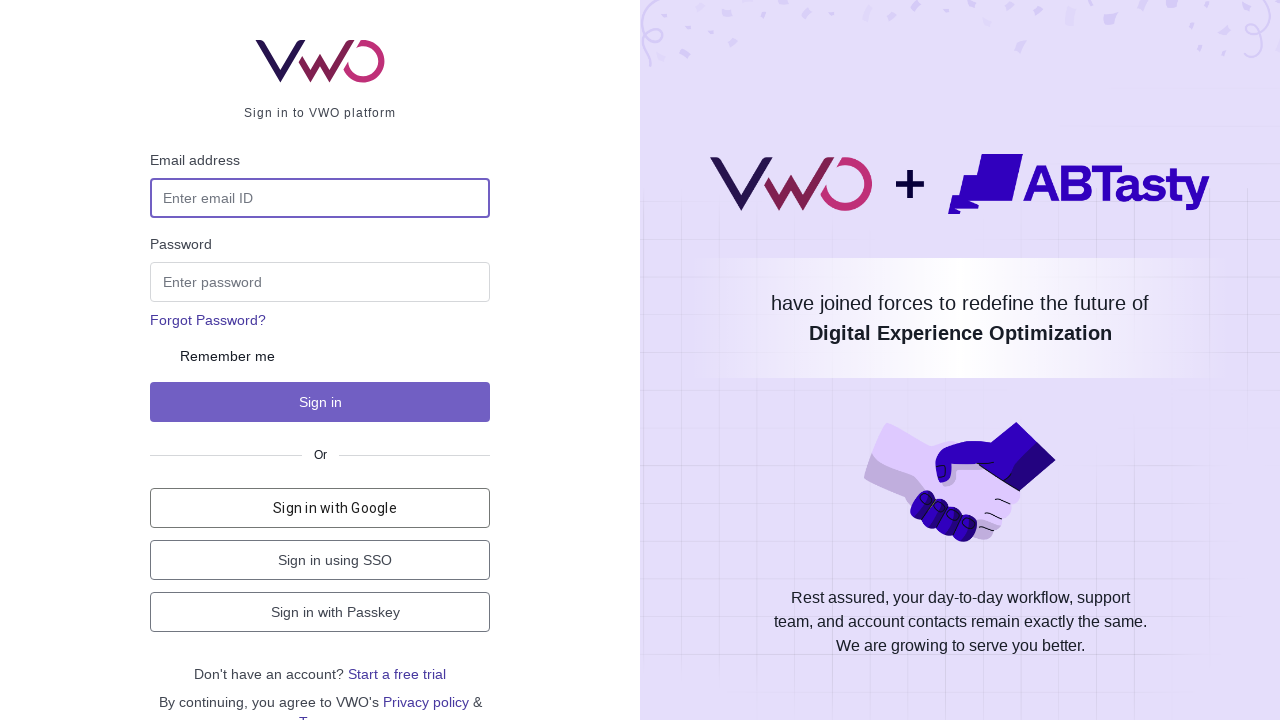

Retrieved page title: Login - VWO
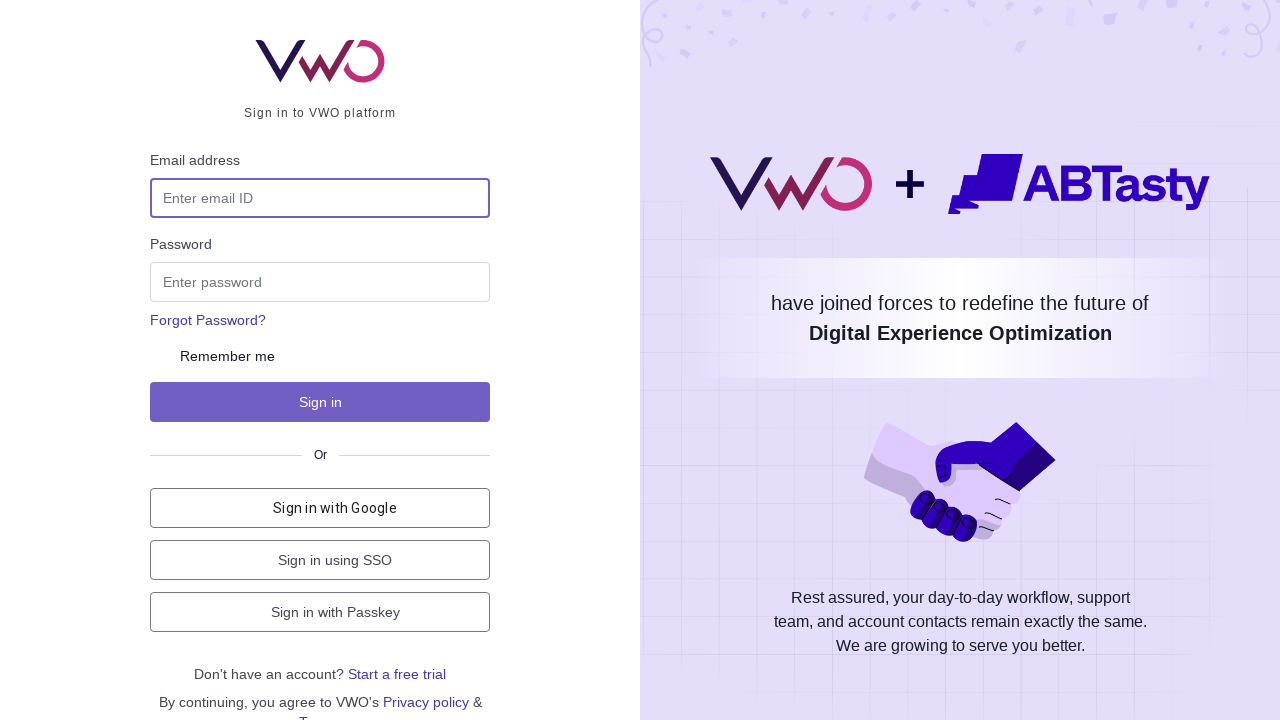

Verified page title is present and not empty
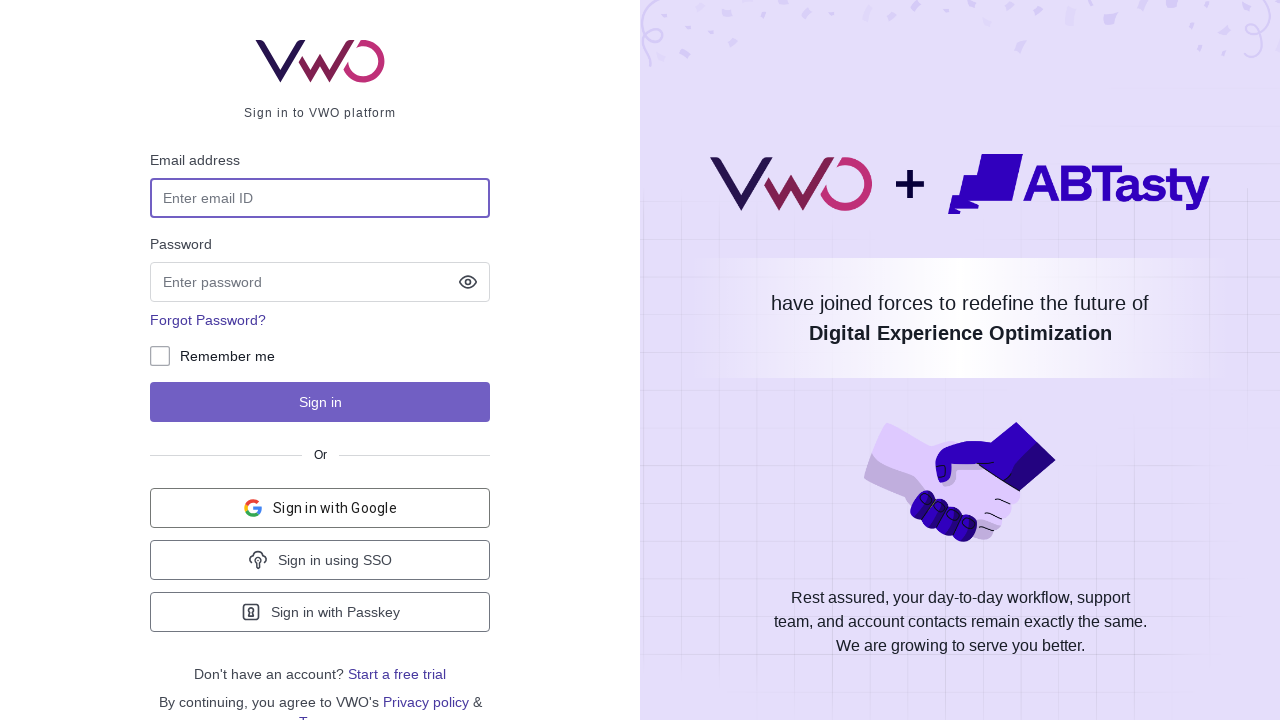

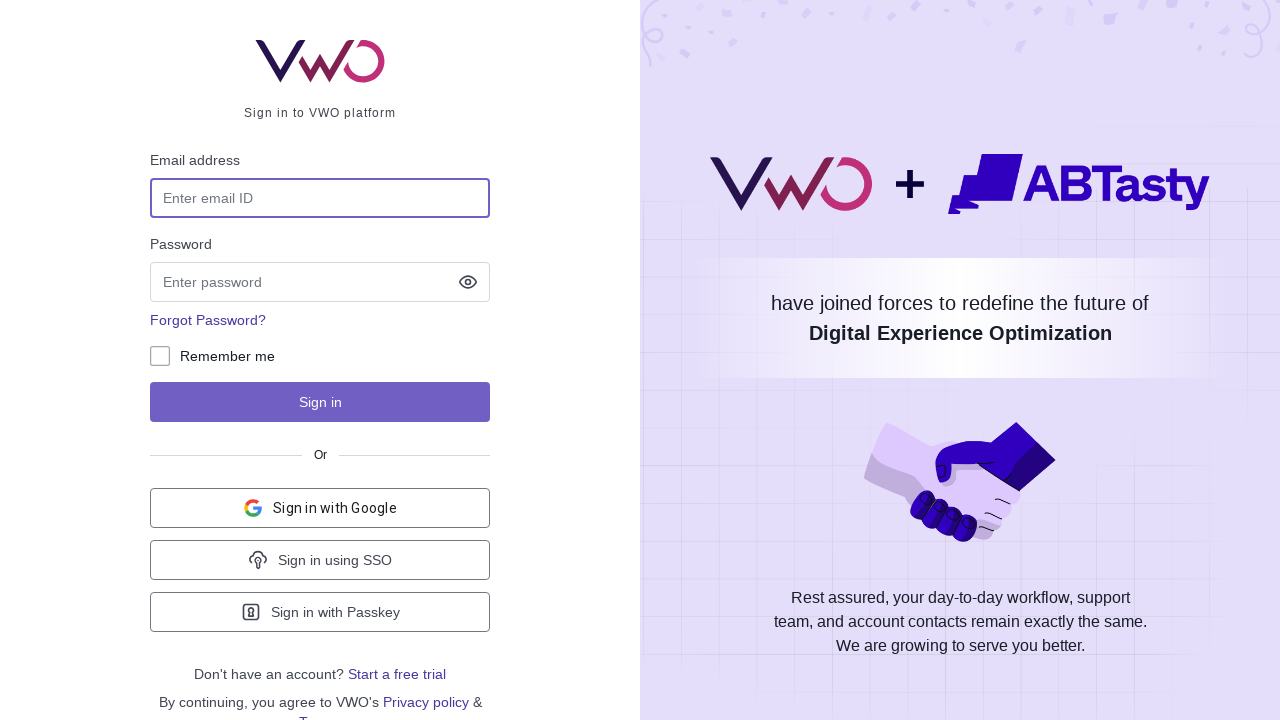